Tests radio button selection functionality by clicking three different radio buttons using various selector methods

Starting URL: https://formy-project.herokuapp.com/radiobutton

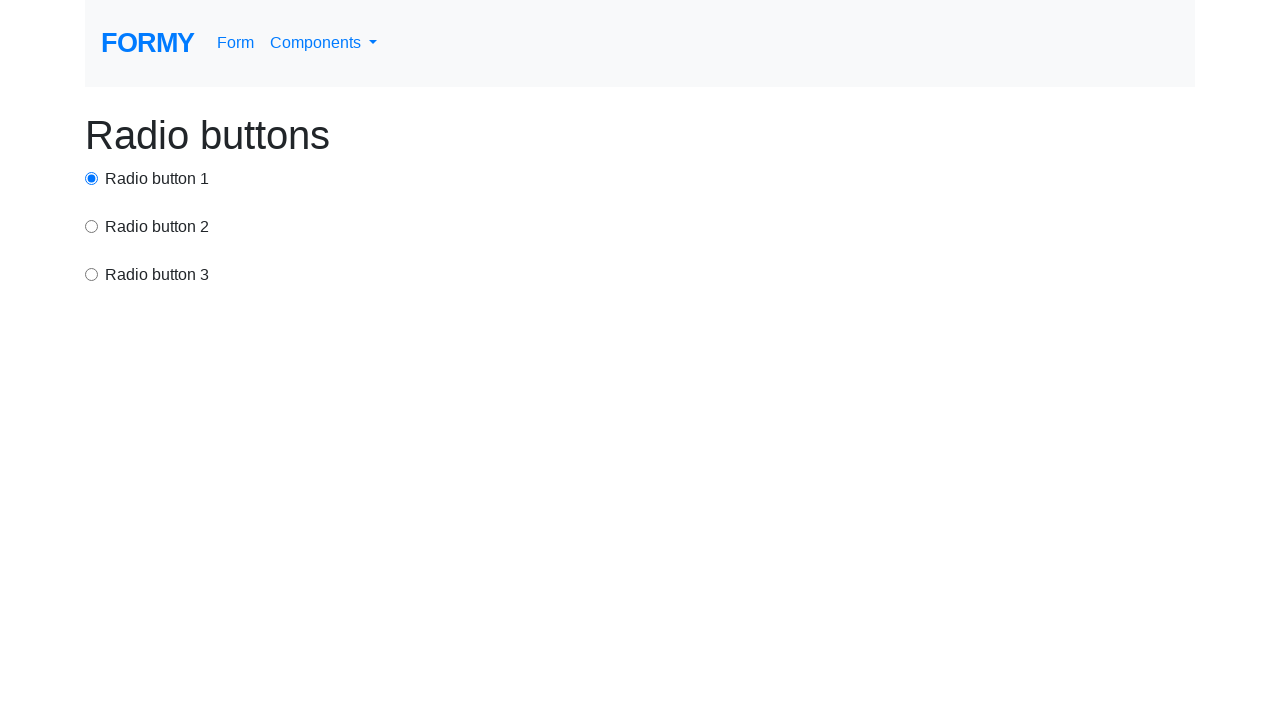

Clicked first radio button using ID selector at (92, 178) on #radio-button-1
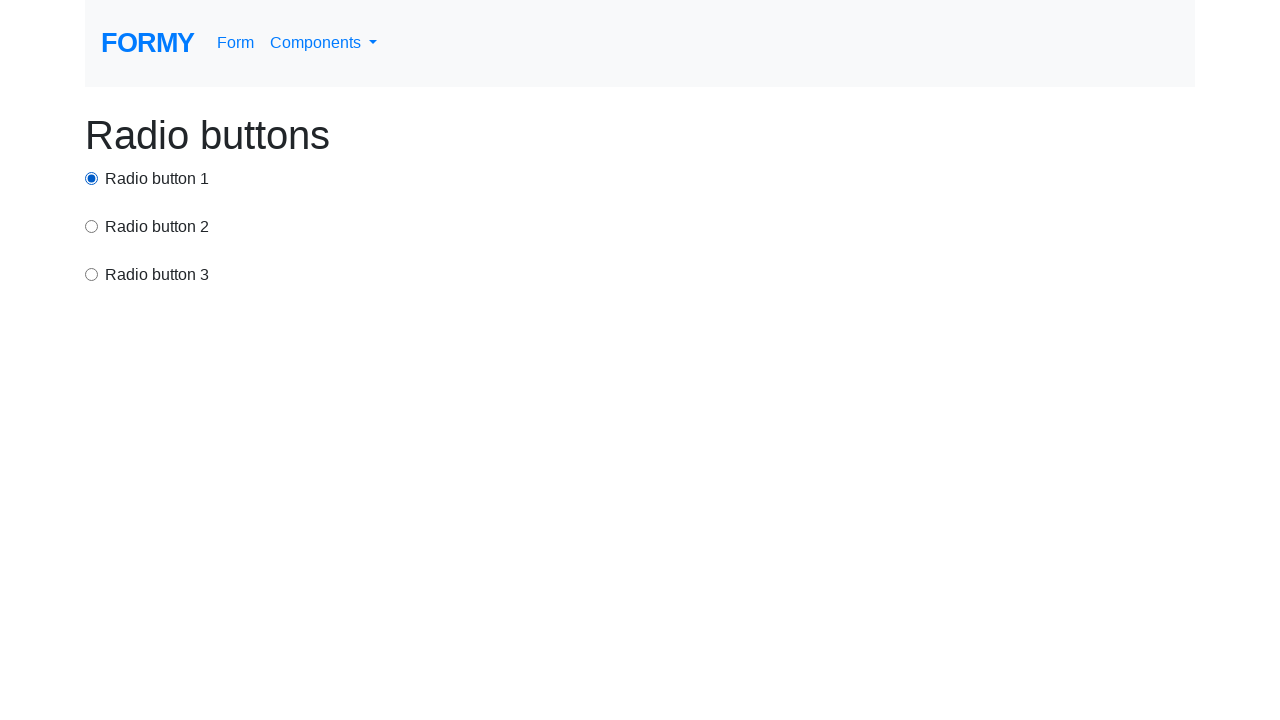

Clicked second radio button using CSS selector at (92, 226) on input[value='option2']
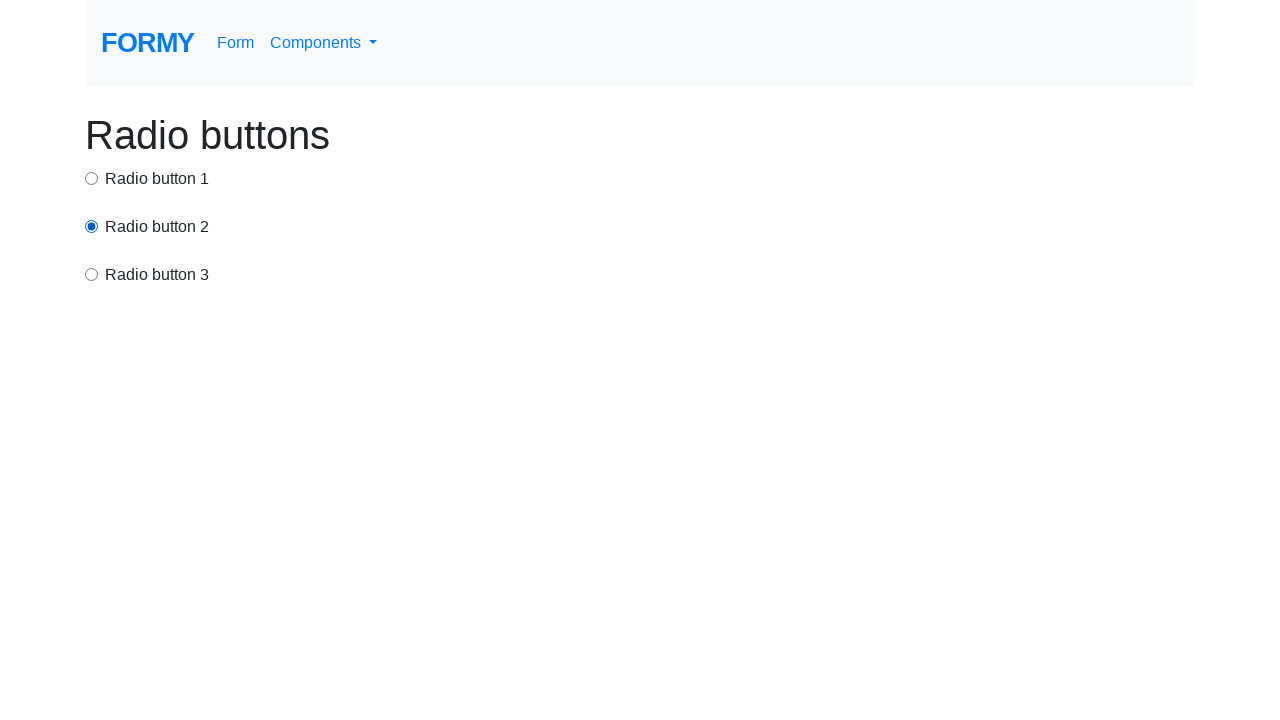

Clicked third radio button using XPath selector at (92, 274) on xpath=/html/body/div/div[3]/input
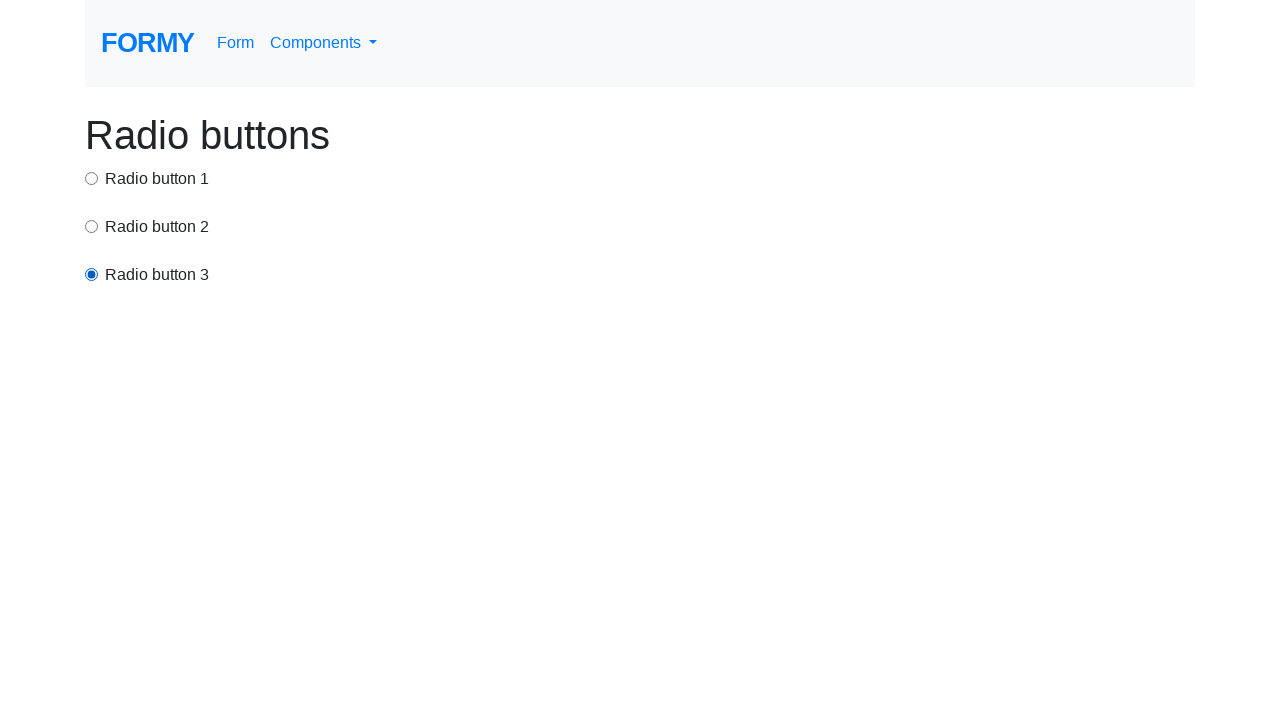

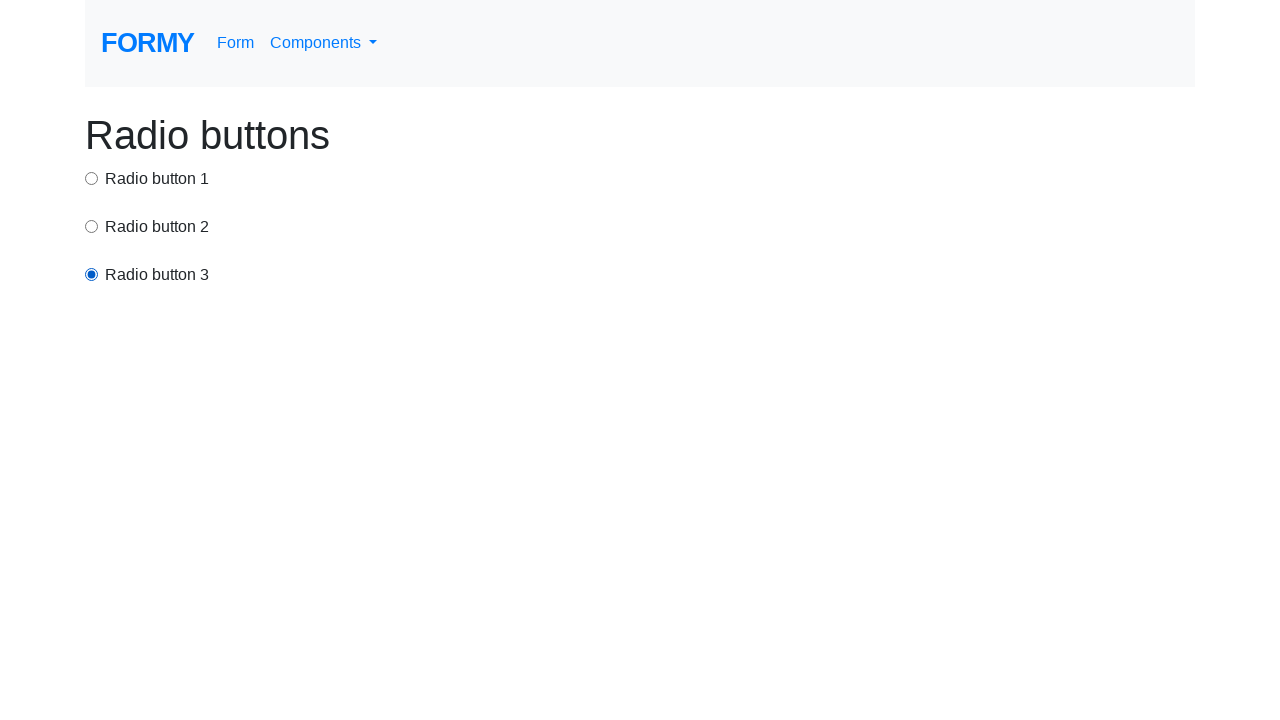